Tests dynamic element creation by clicking an "add element" button 10 times, then clicks all the checkboxes that were dynamically added to the page.

Starting URL: https://page-test-selenium.s3.sa-east-1.amazonaws.com/index.html

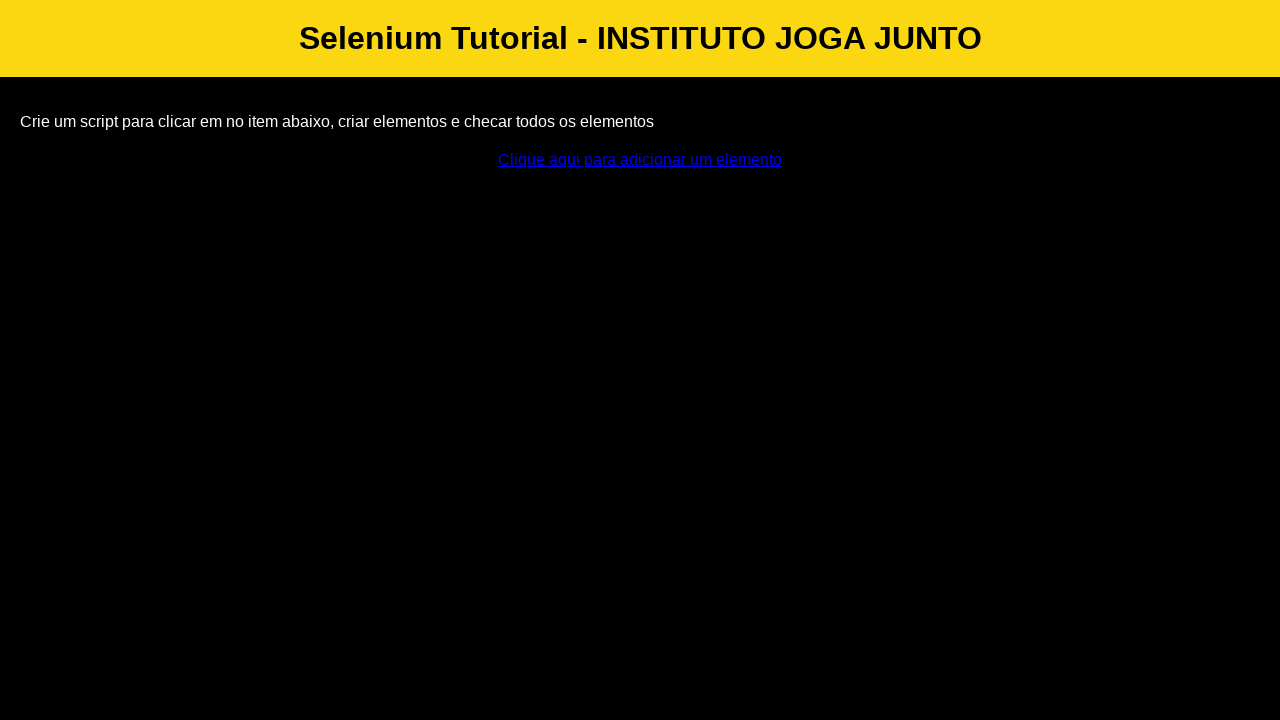

Clicked 'Add Element' button to create a dynamic element at (640, 160) on #addElement
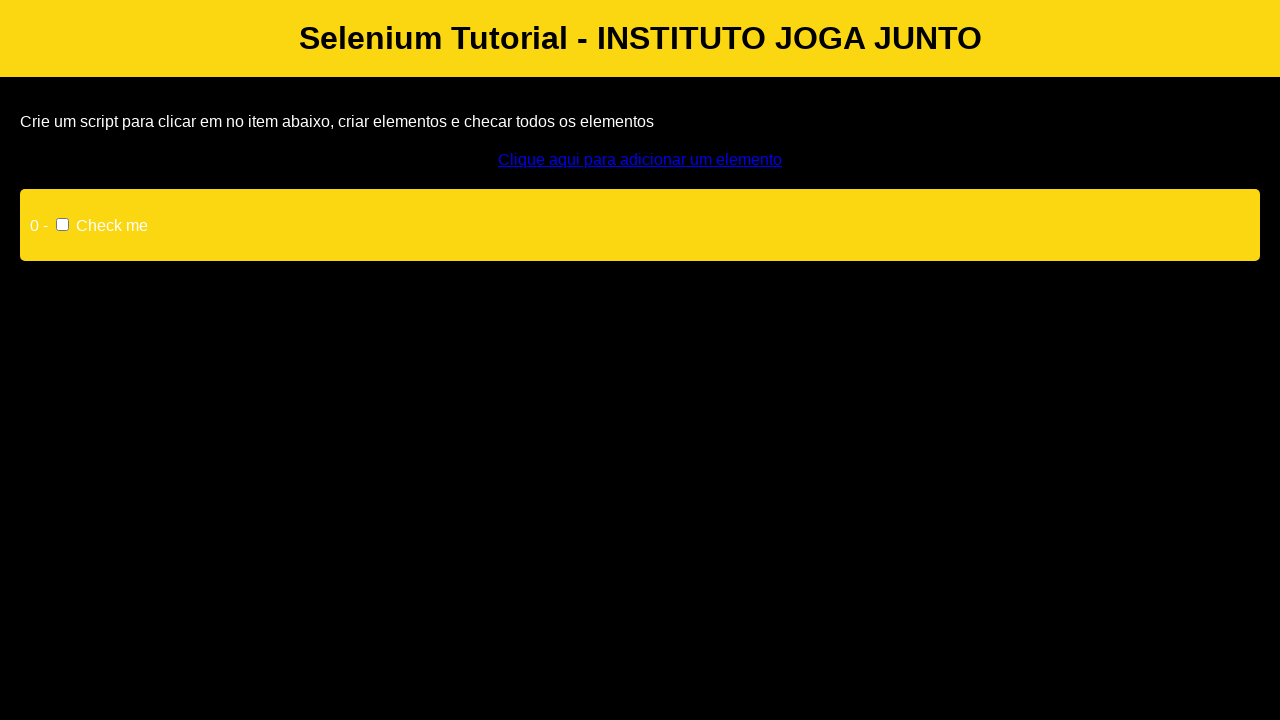

Clicked 'Add Element' button to create a dynamic element at (640, 160) on #addElement
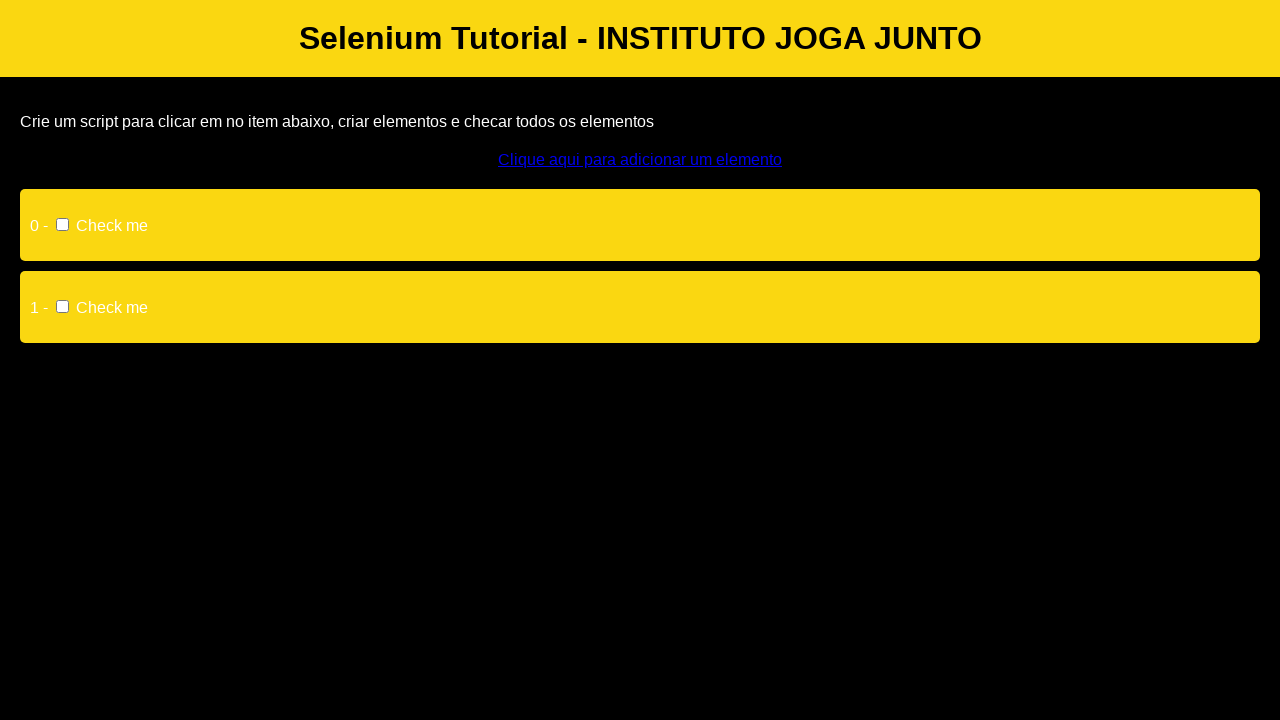

Clicked 'Add Element' button to create a dynamic element at (640, 160) on #addElement
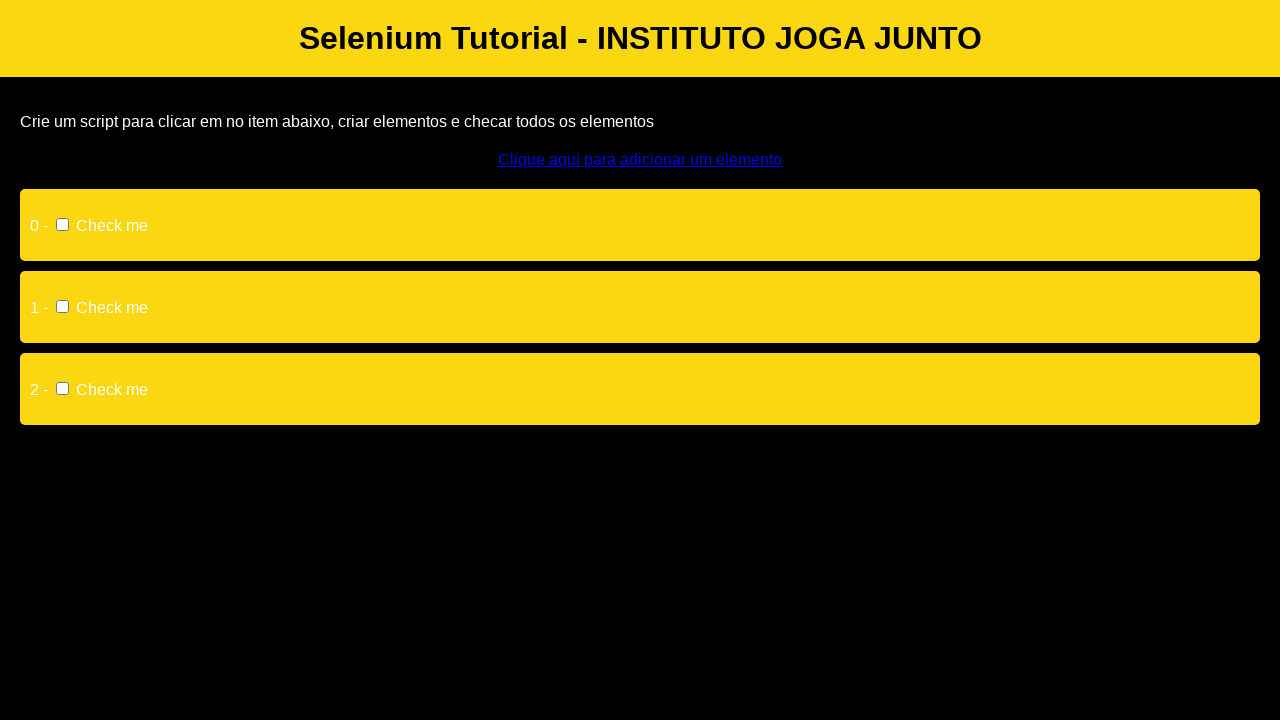

Clicked 'Add Element' button to create a dynamic element at (640, 160) on #addElement
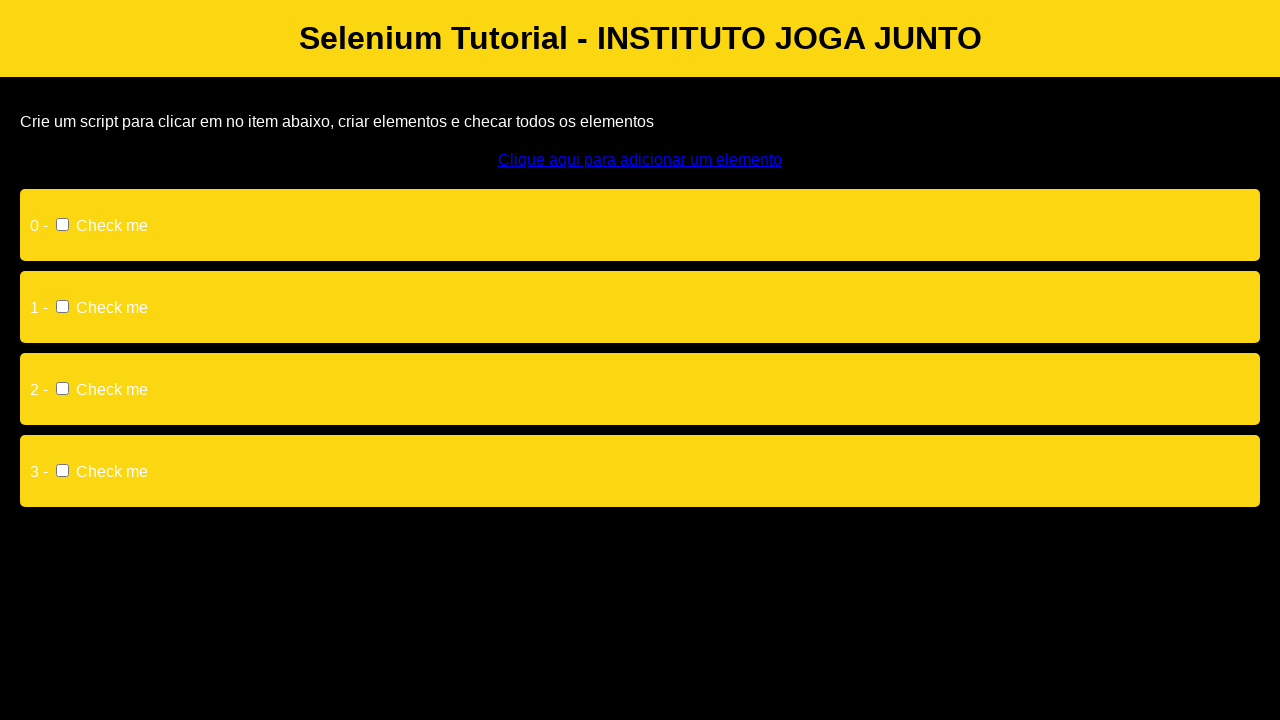

Clicked 'Add Element' button to create a dynamic element at (640, 160) on #addElement
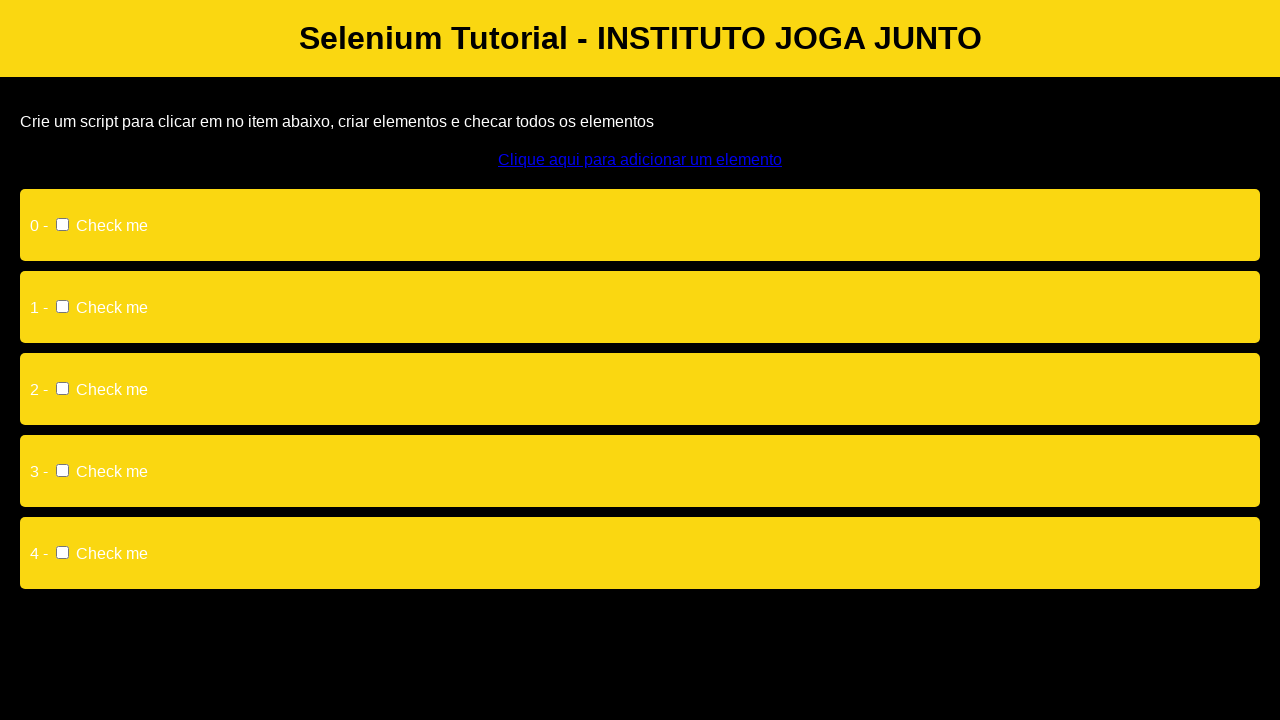

Clicked 'Add Element' button to create a dynamic element at (640, 160) on #addElement
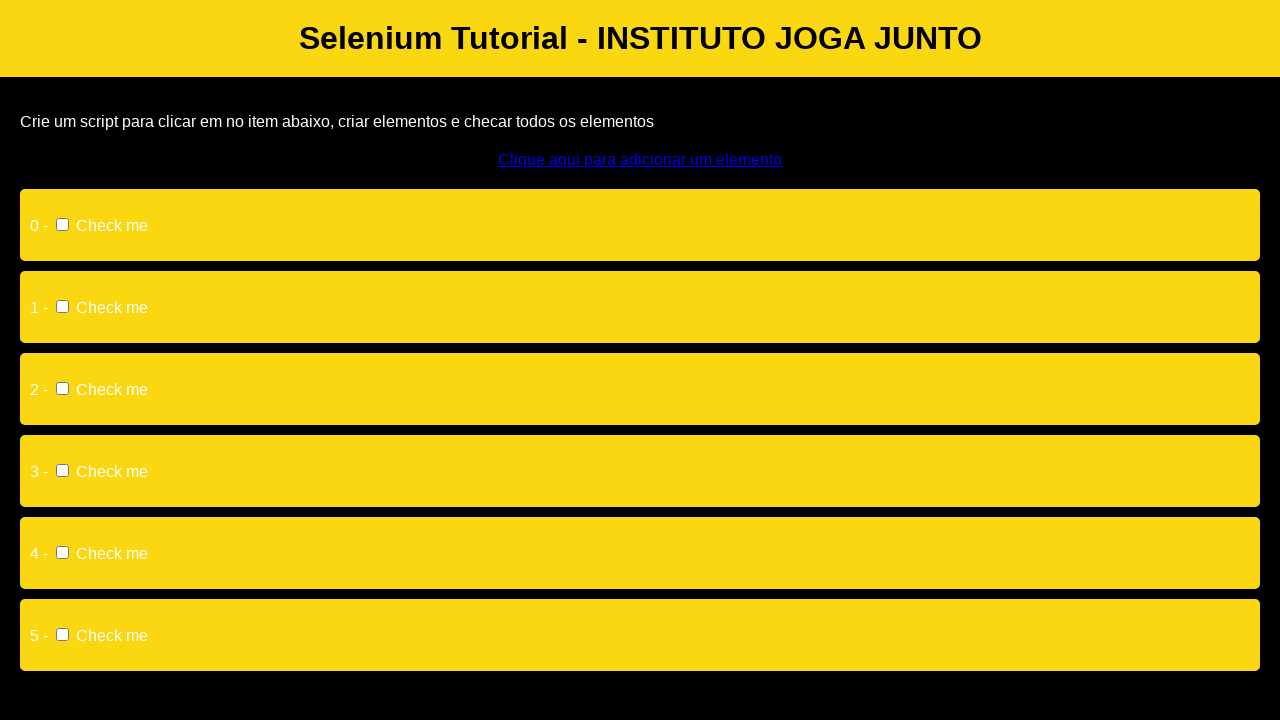

Clicked 'Add Element' button to create a dynamic element at (640, 160) on #addElement
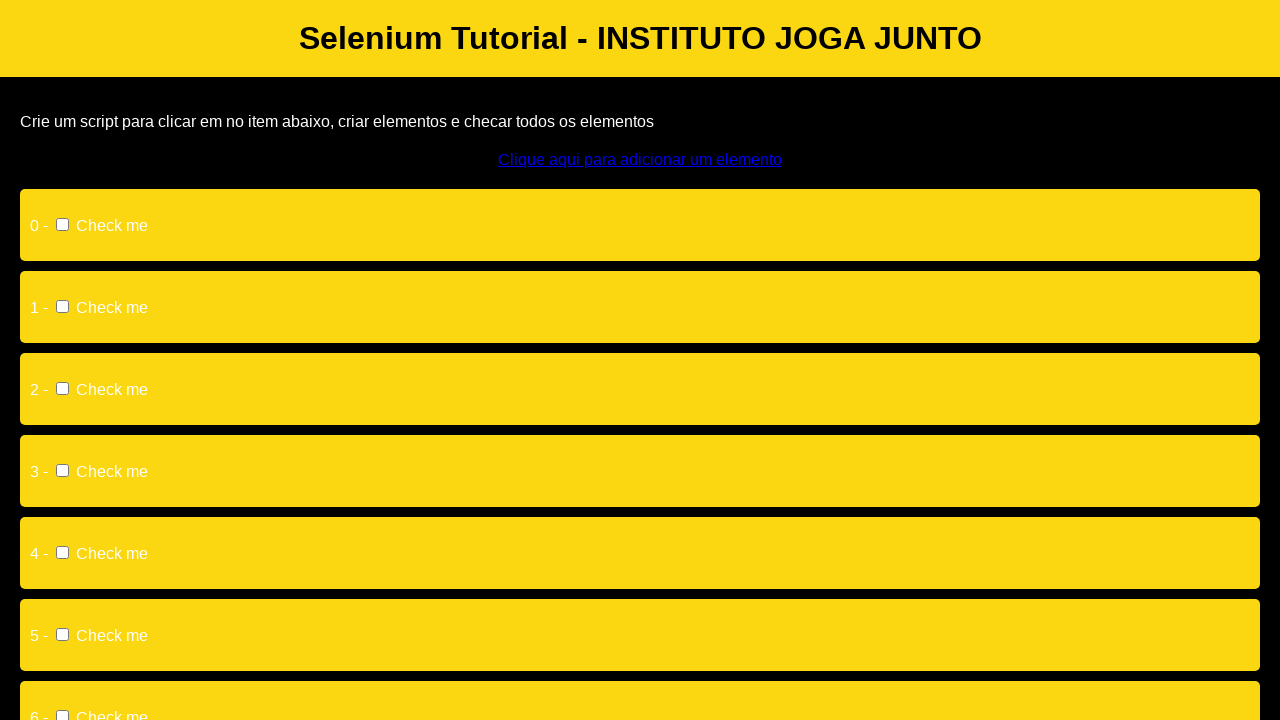

Clicked 'Add Element' button to create a dynamic element at (640, 160) on #addElement
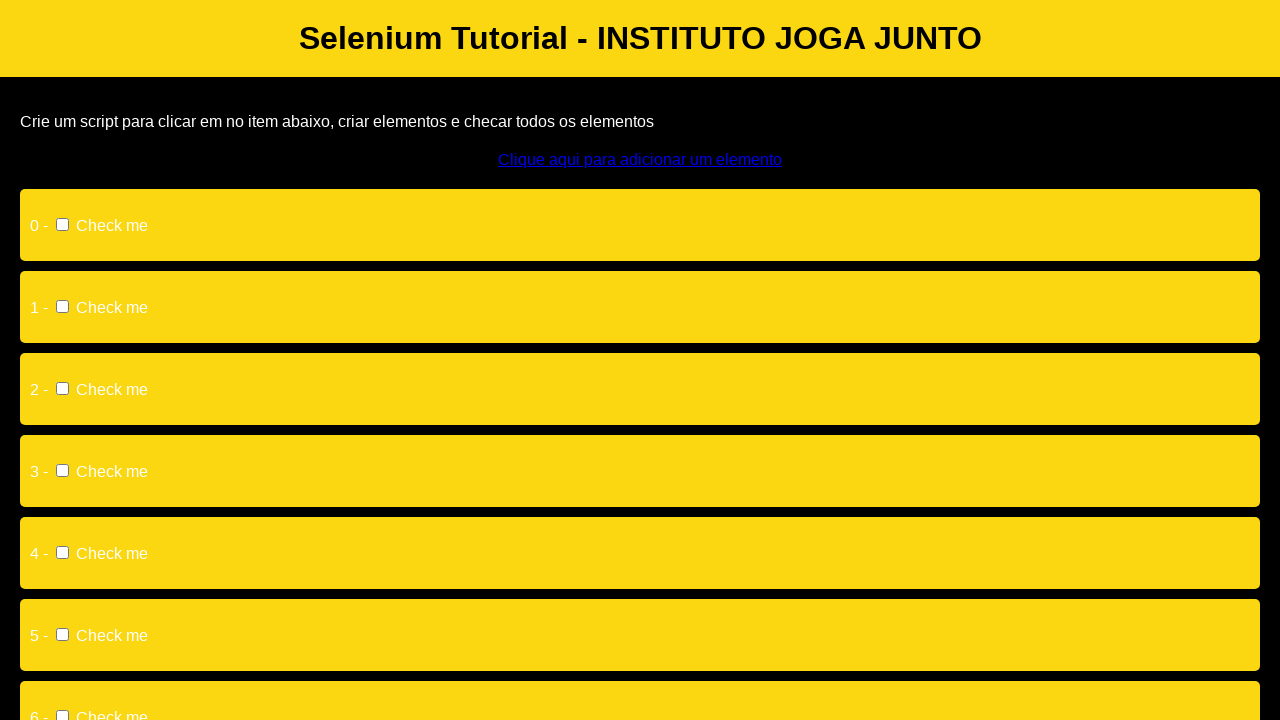

Clicked 'Add Element' button to create a dynamic element at (640, 160) on #addElement
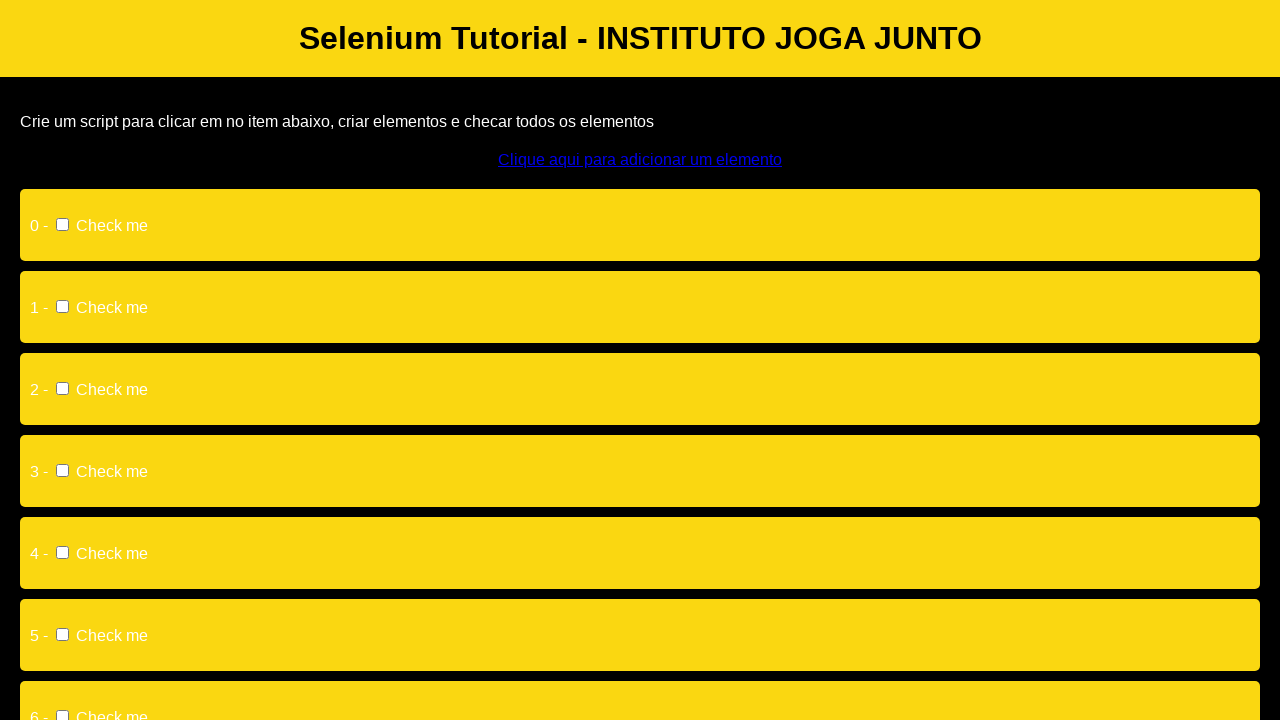

Clicked 'Add Element' button to create a dynamic element at (640, 160) on #addElement
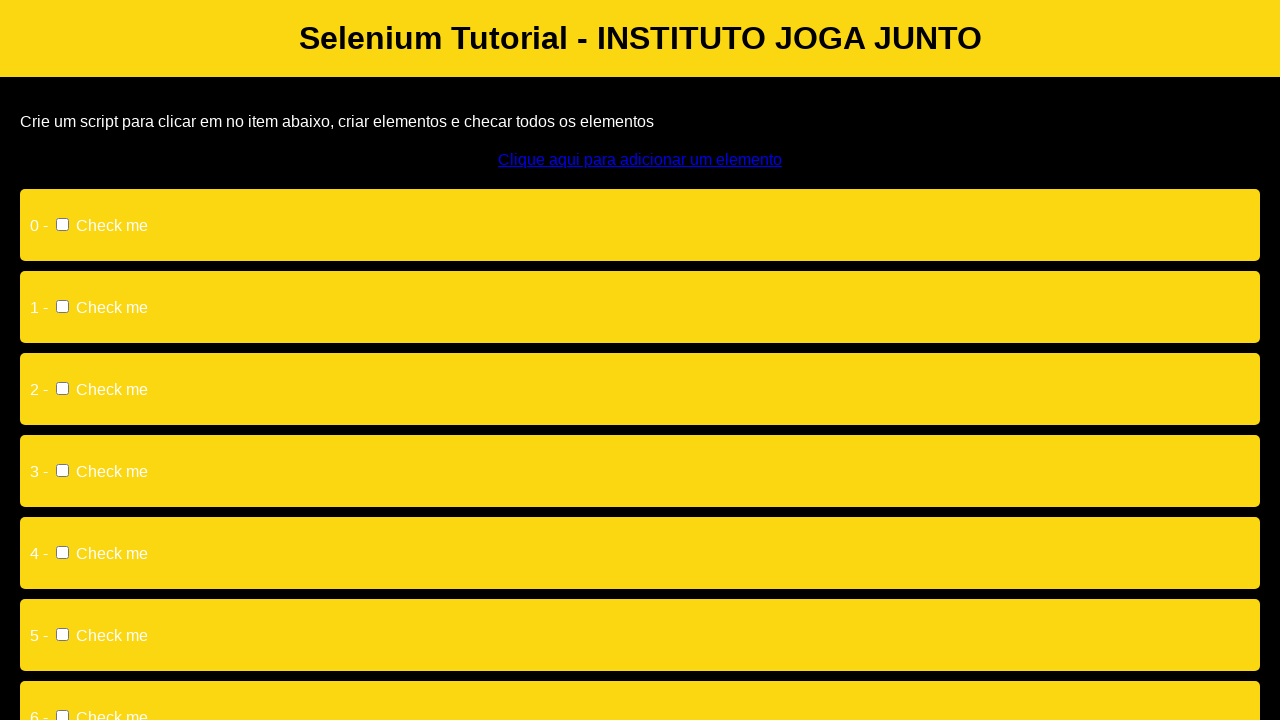

Waited for checkbox input elements to be present on the page
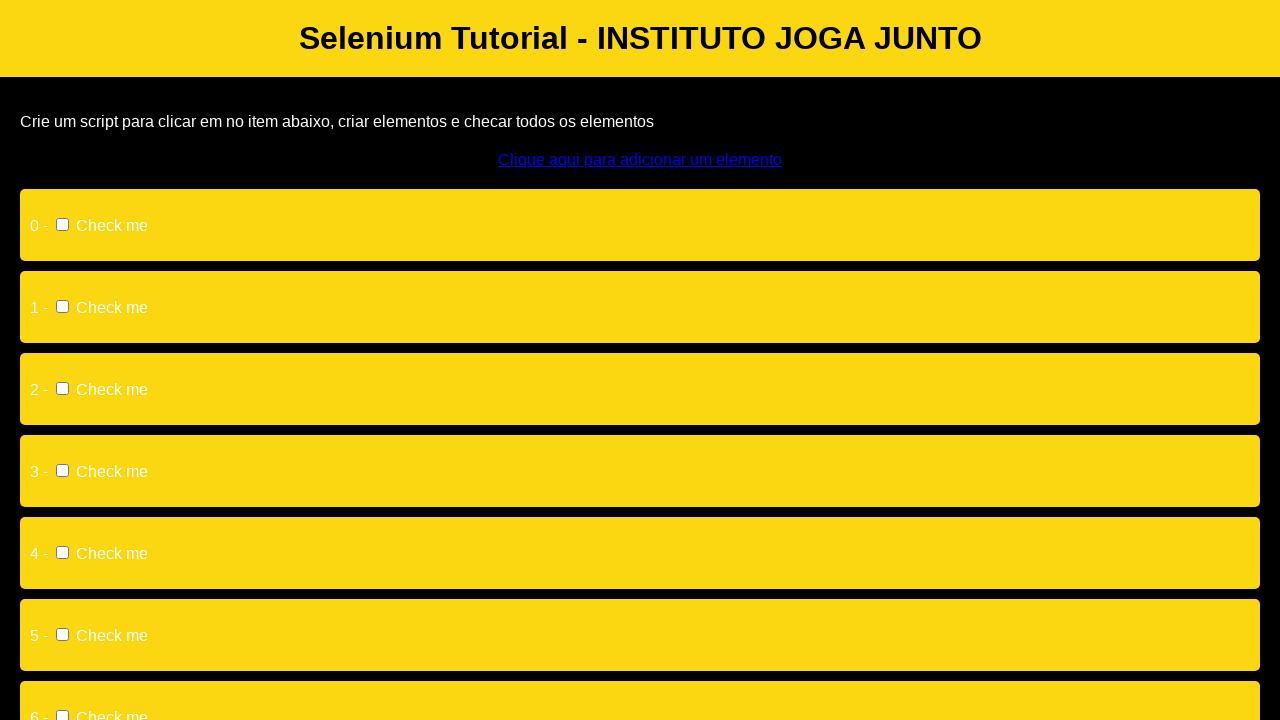

Clicked a dynamically created checkbox at (62, 224) on input >> nth=0
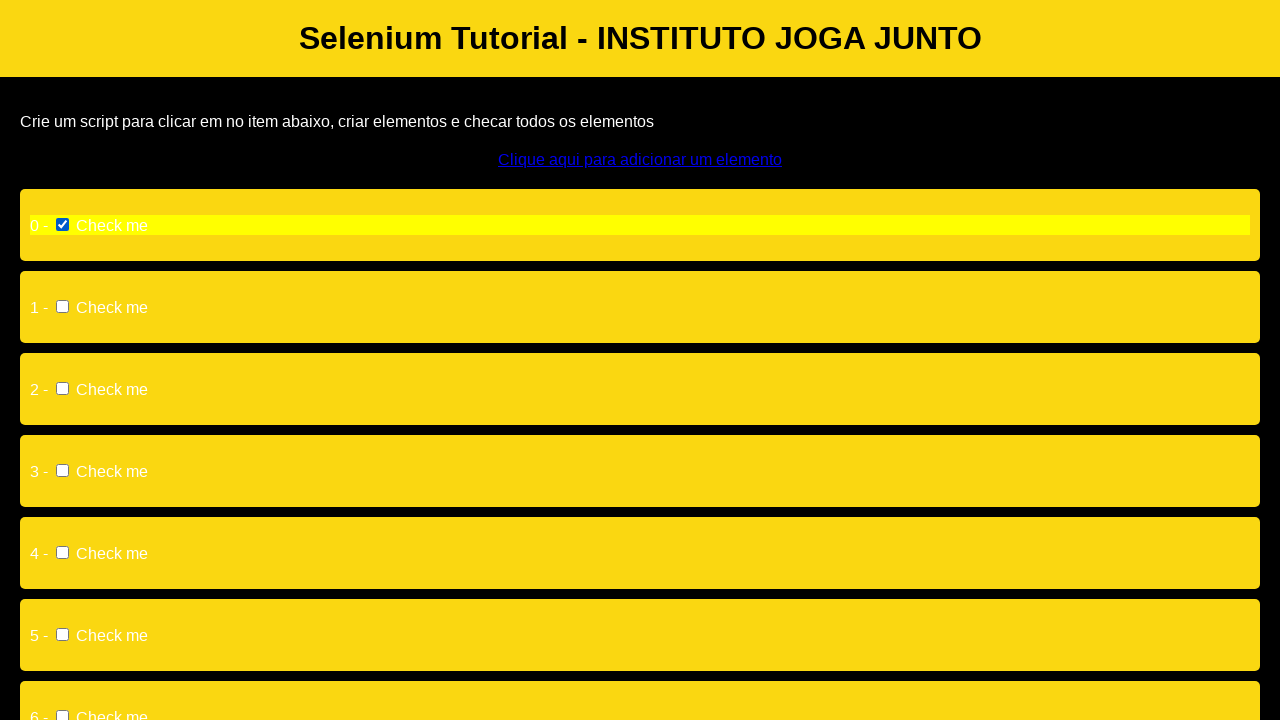

Clicked a dynamically created checkbox at (62, 306) on input >> nth=1
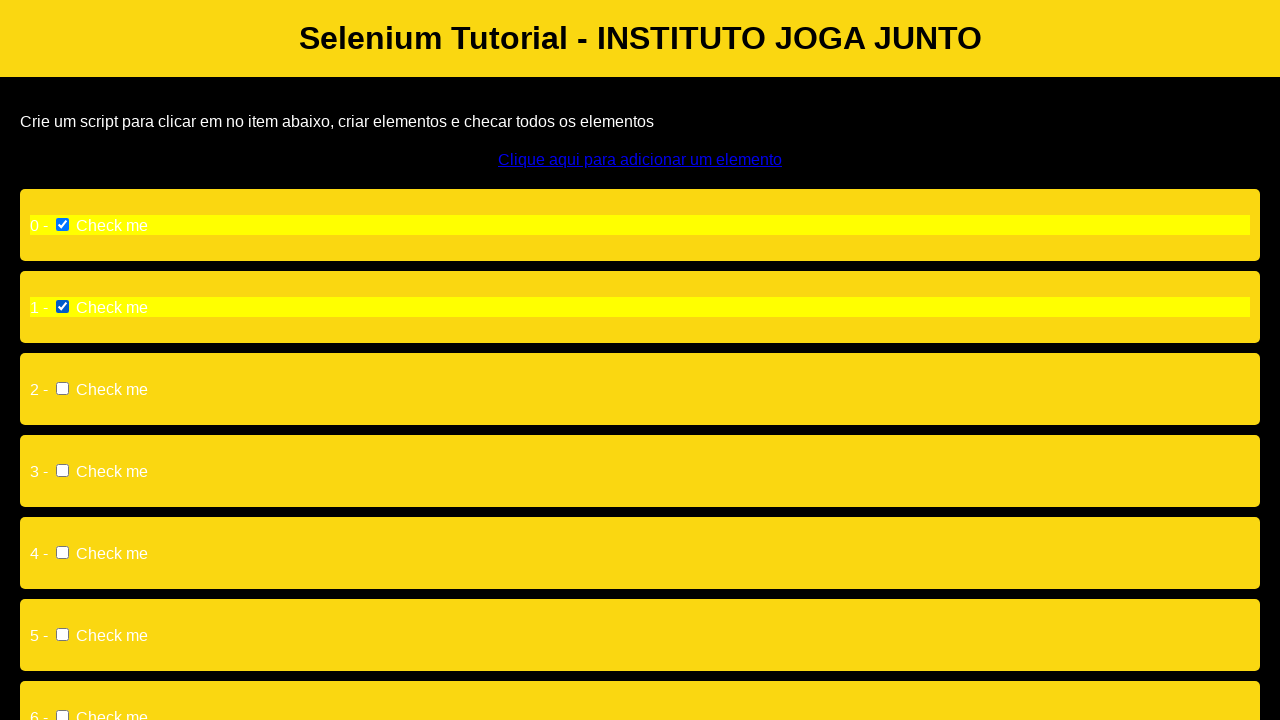

Clicked a dynamically created checkbox at (62, 388) on input >> nth=2
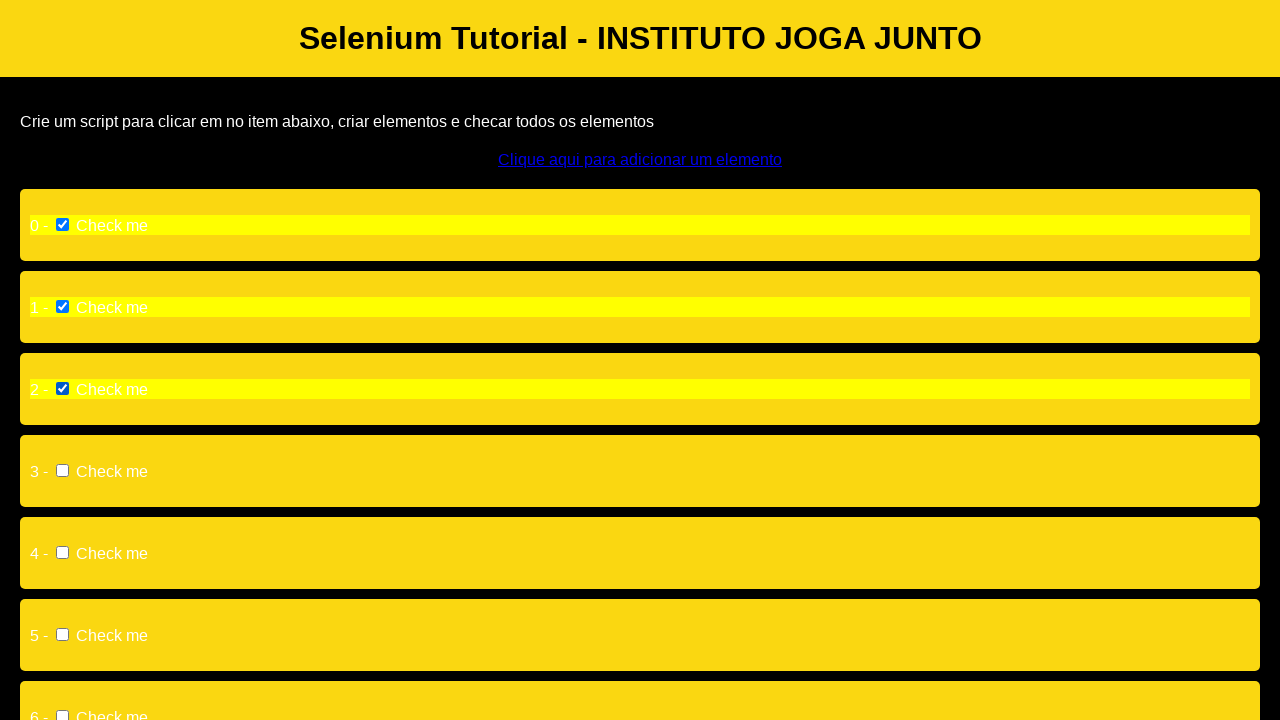

Clicked a dynamically created checkbox at (62, 470) on input >> nth=3
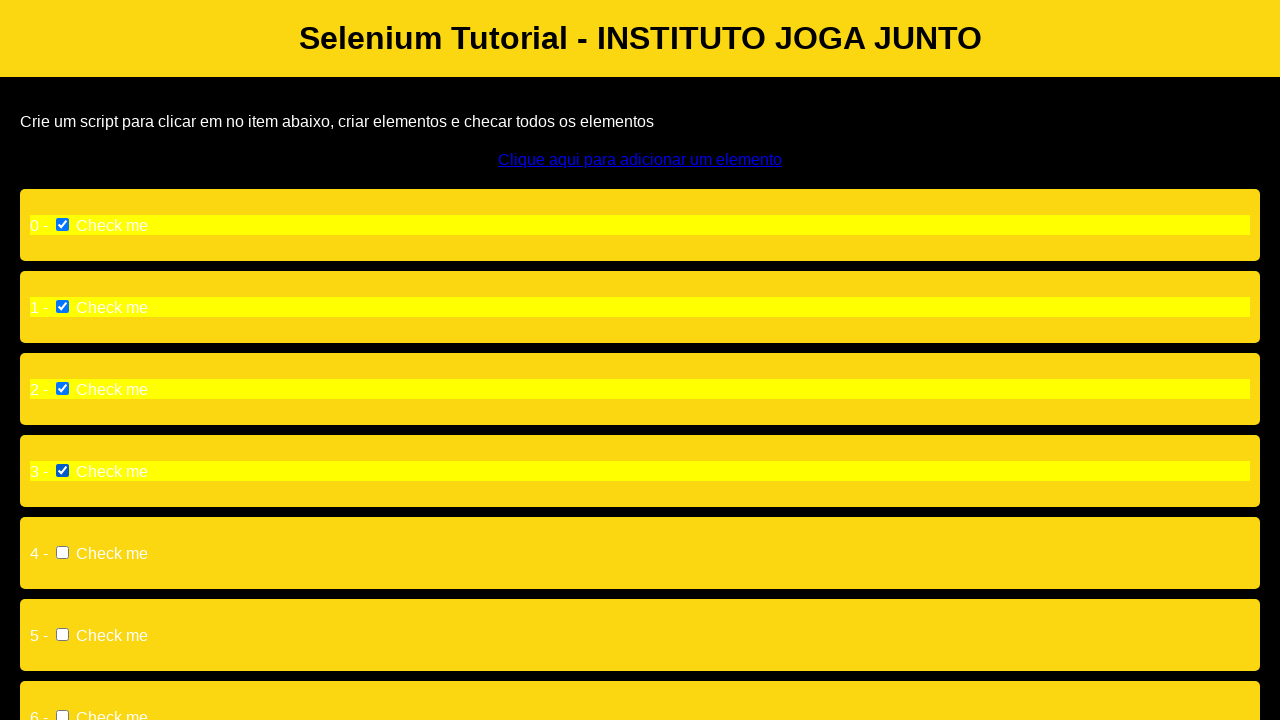

Clicked a dynamically created checkbox at (62, 552) on input >> nth=4
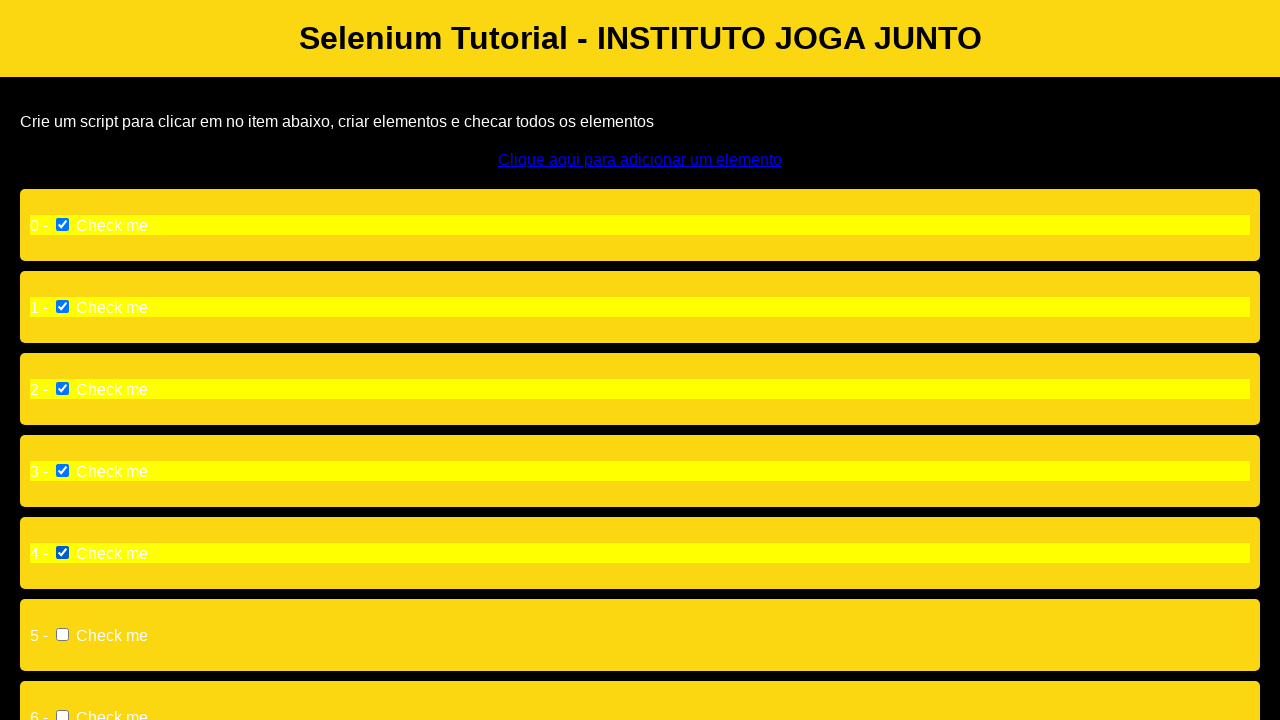

Clicked a dynamically created checkbox at (62, 634) on input >> nth=5
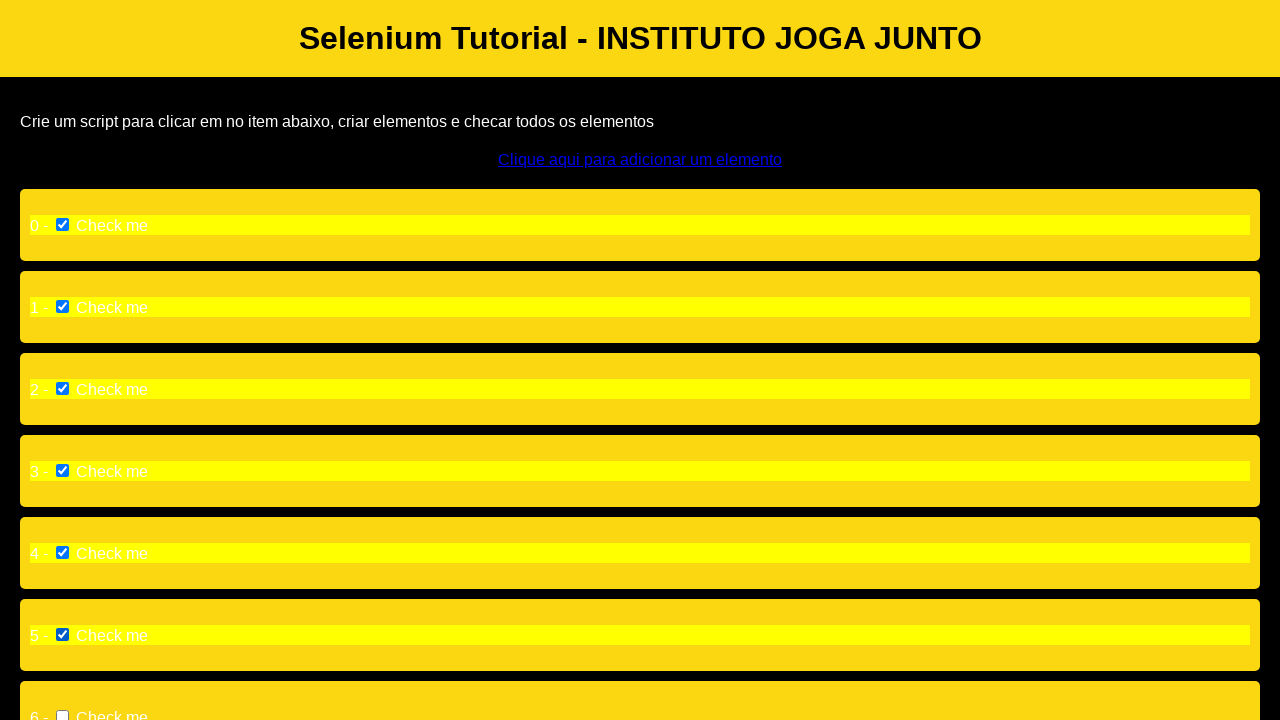

Clicked a dynamically created checkbox at (62, 714) on input >> nth=6
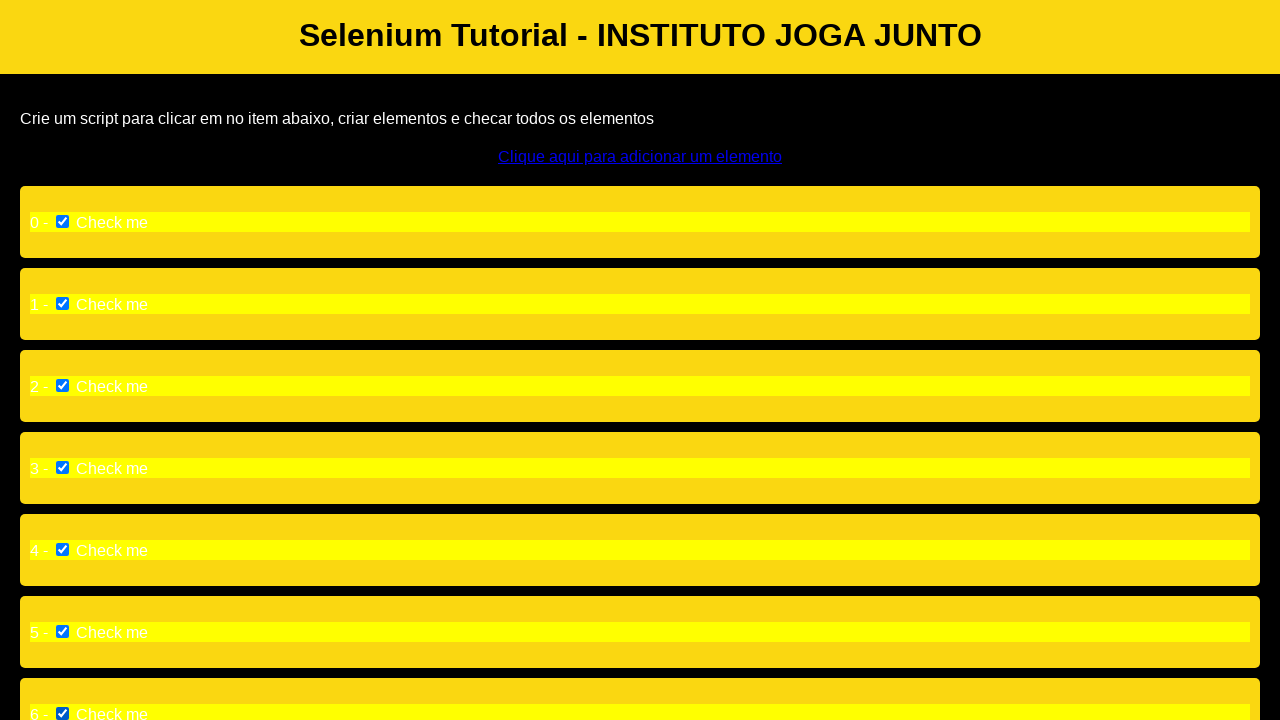

Clicked a dynamically created checkbox at (62, 490) on input >> nth=7
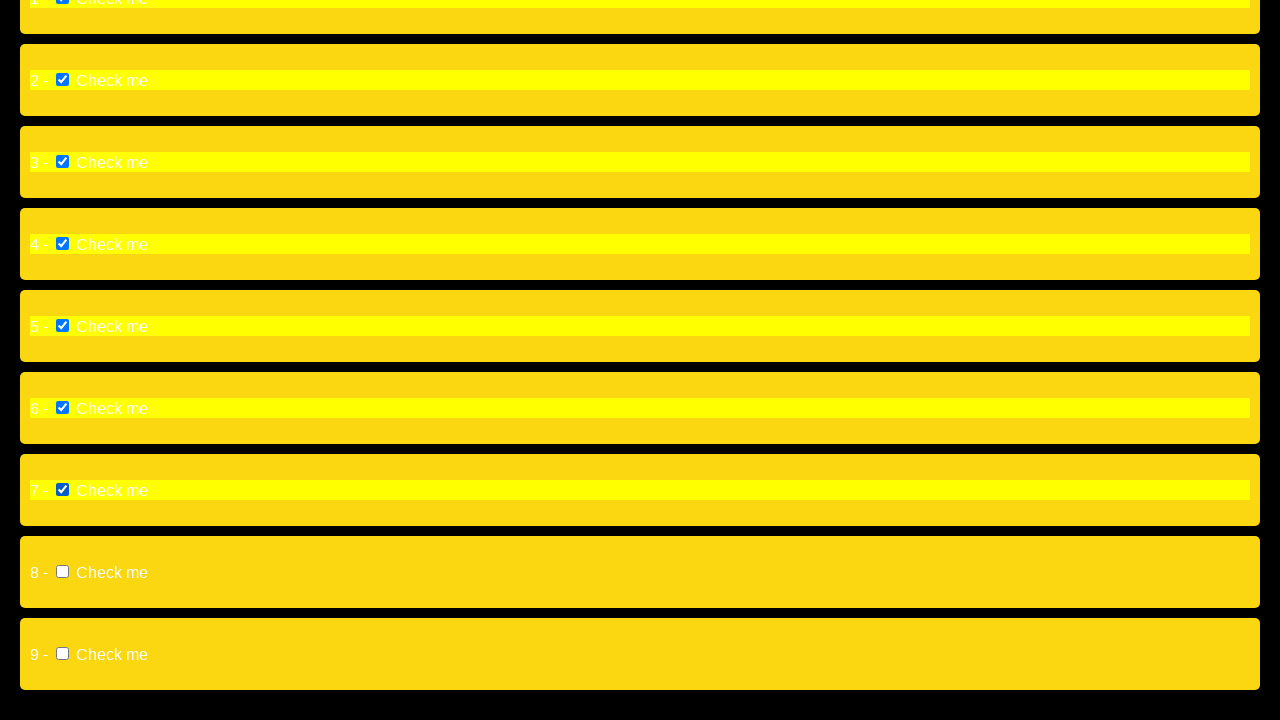

Clicked a dynamically created checkbox at (62, 572) on input >> nth=8
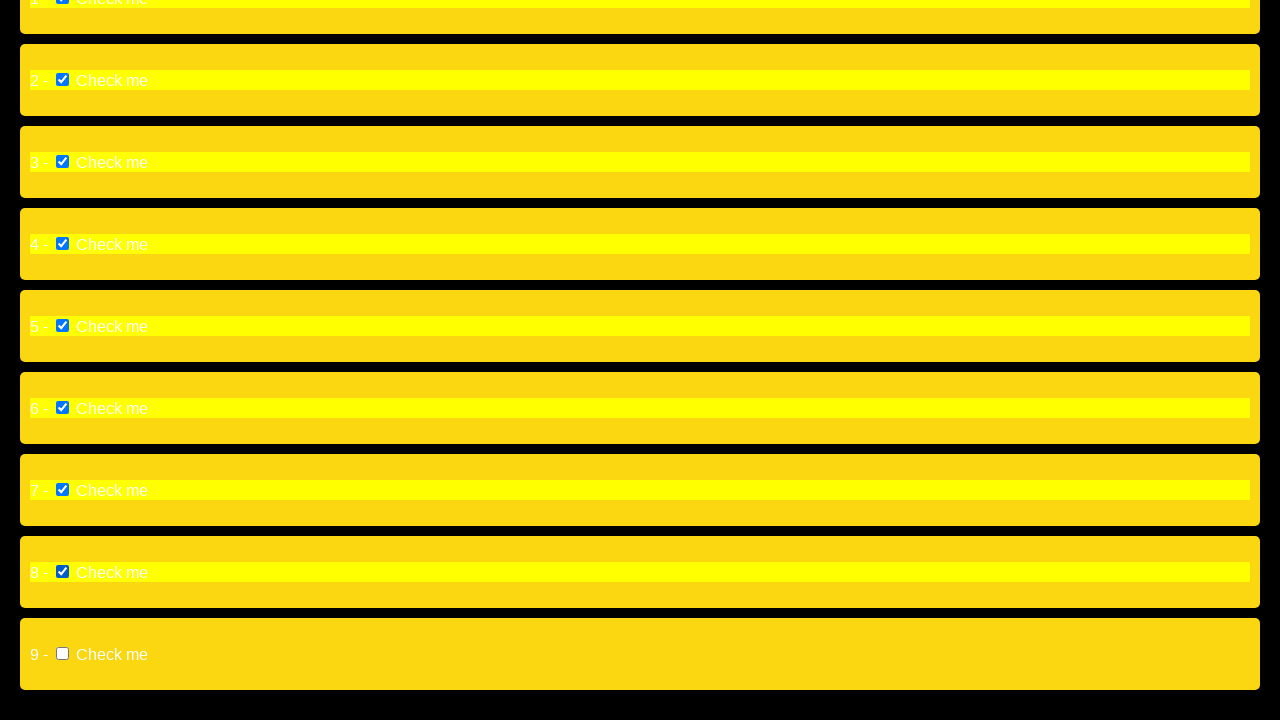

Clicked a dynamically created checkbox at (62, 654) on input >> nth=9
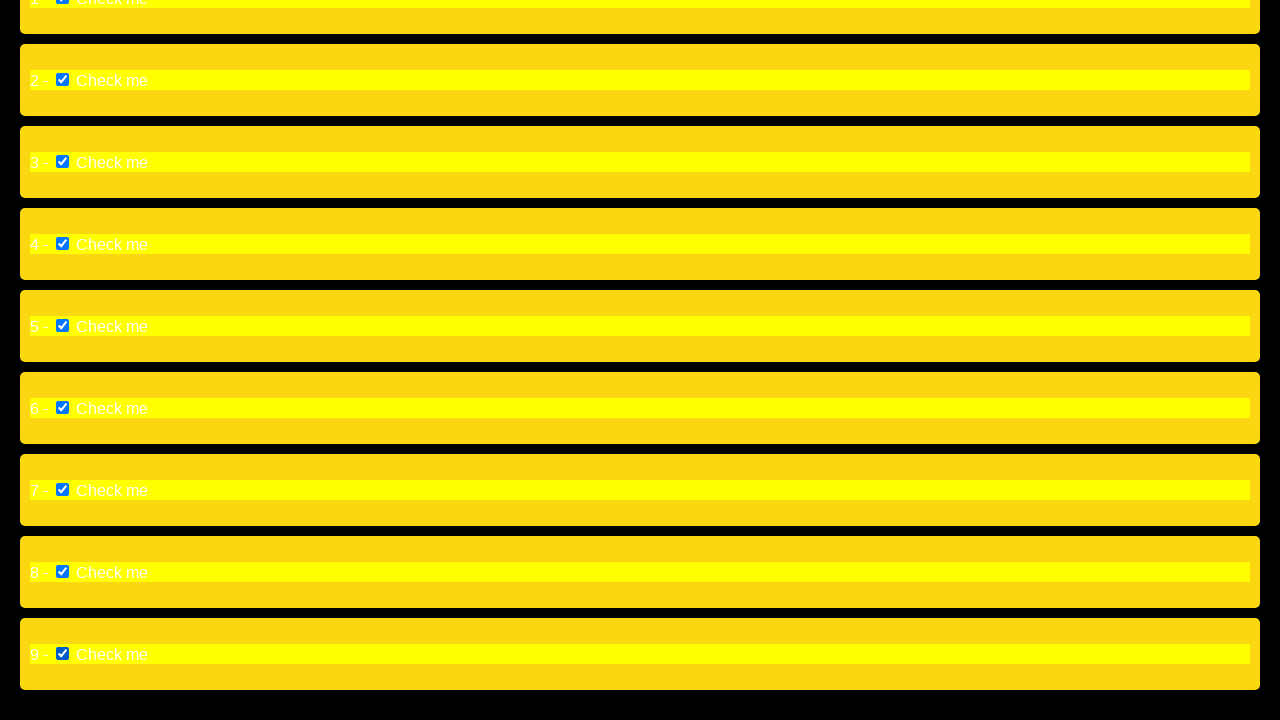

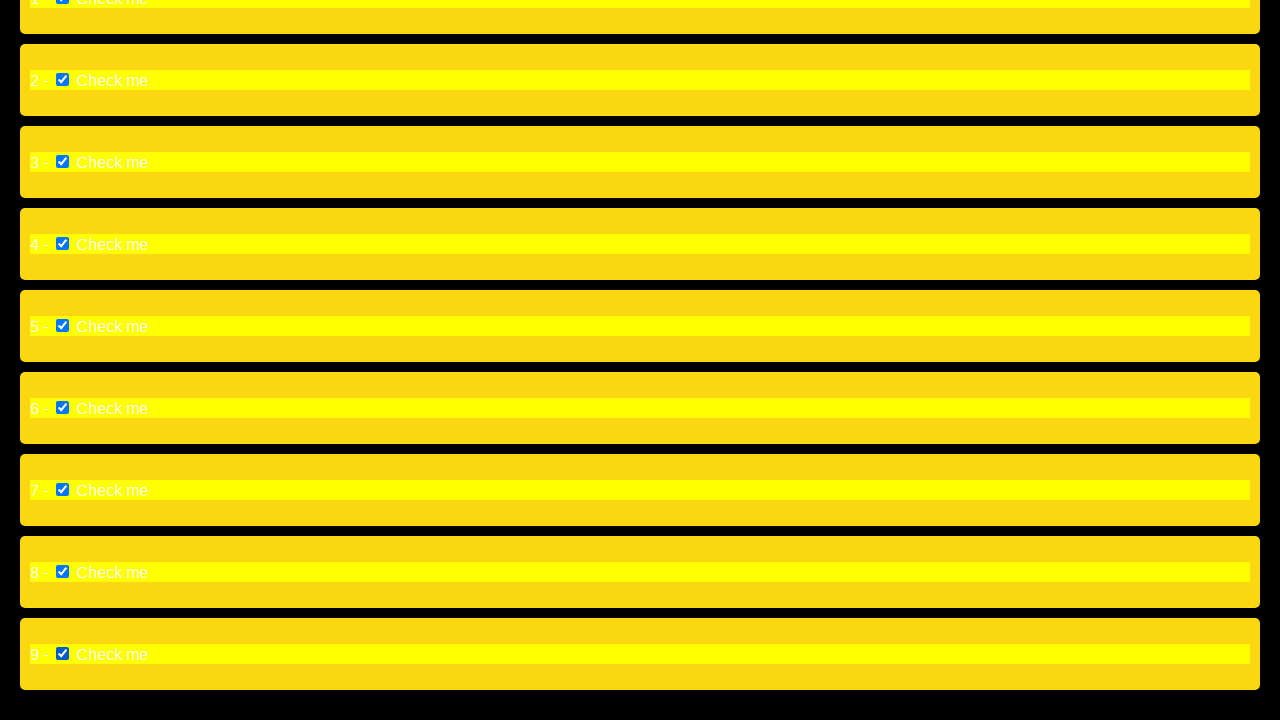